Tests static dropdown selection functionality by selecting options using different methods (by index, visible text, and value)

Starting URL: https://rahulshettyacademy.com/dropdownsPractise/

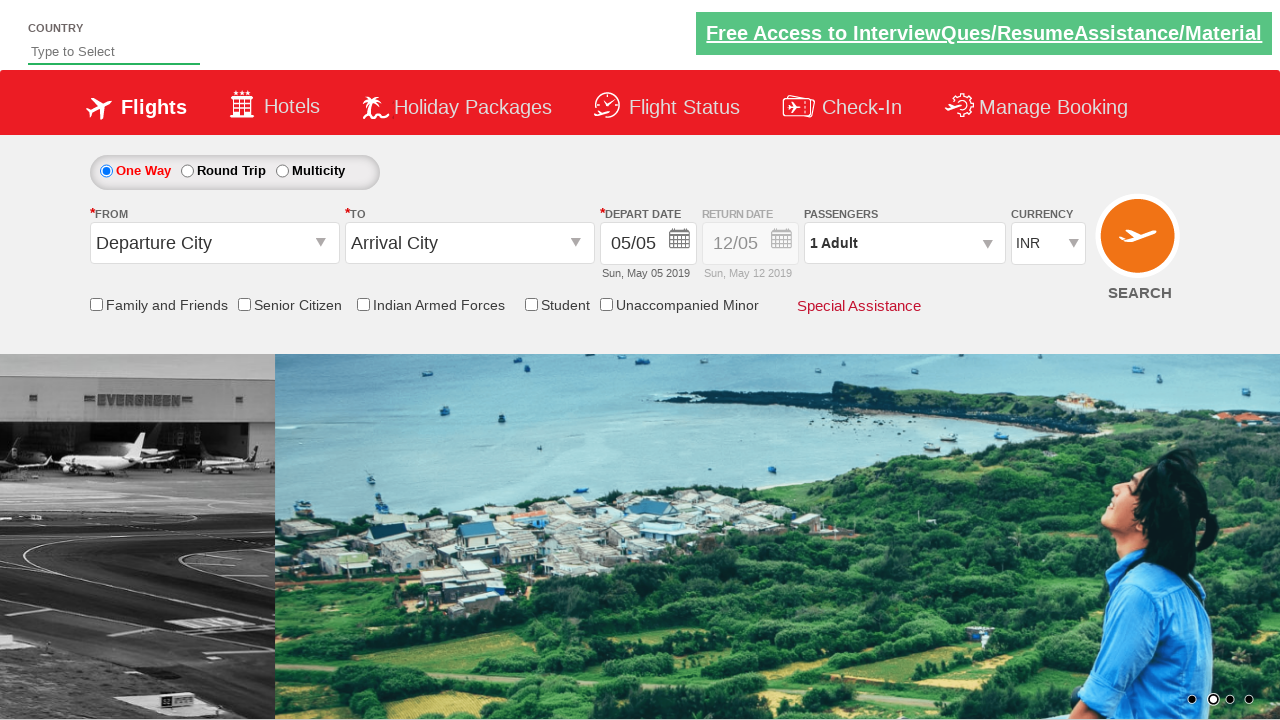

Selected 4th option in currency dropdown by index on #ctl00_mainContent_DropDownListCurrency
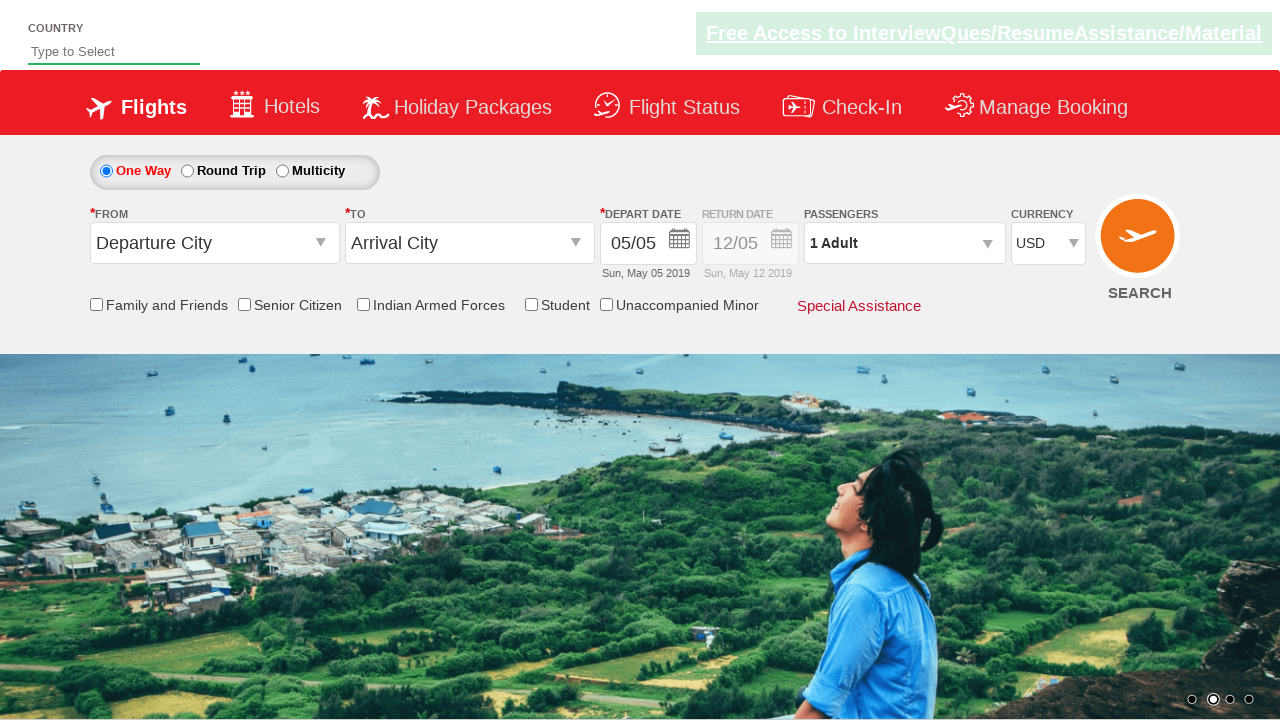

Selected AED option in currency dropdown by visible text on #ctl00_mainContent_DropDownListCurrency
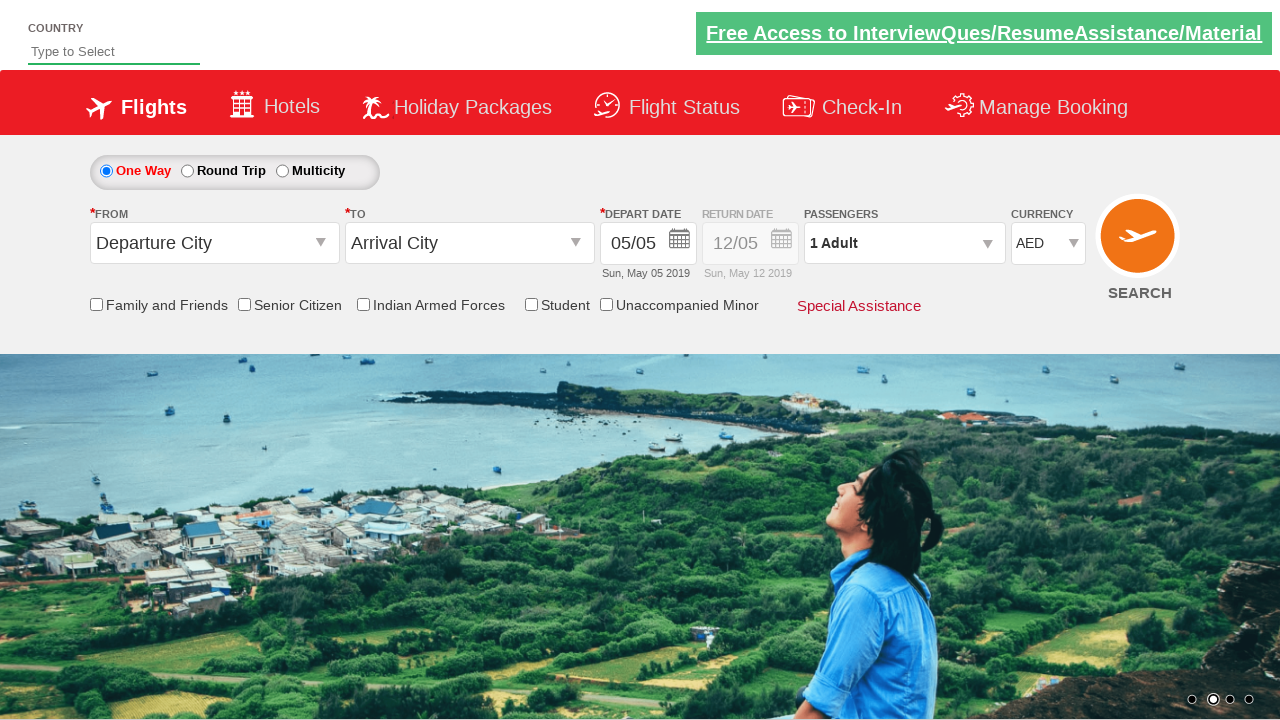

Selected INR option in currency dropdown by value on #ctl00_mainContent_DropDownListCurrency
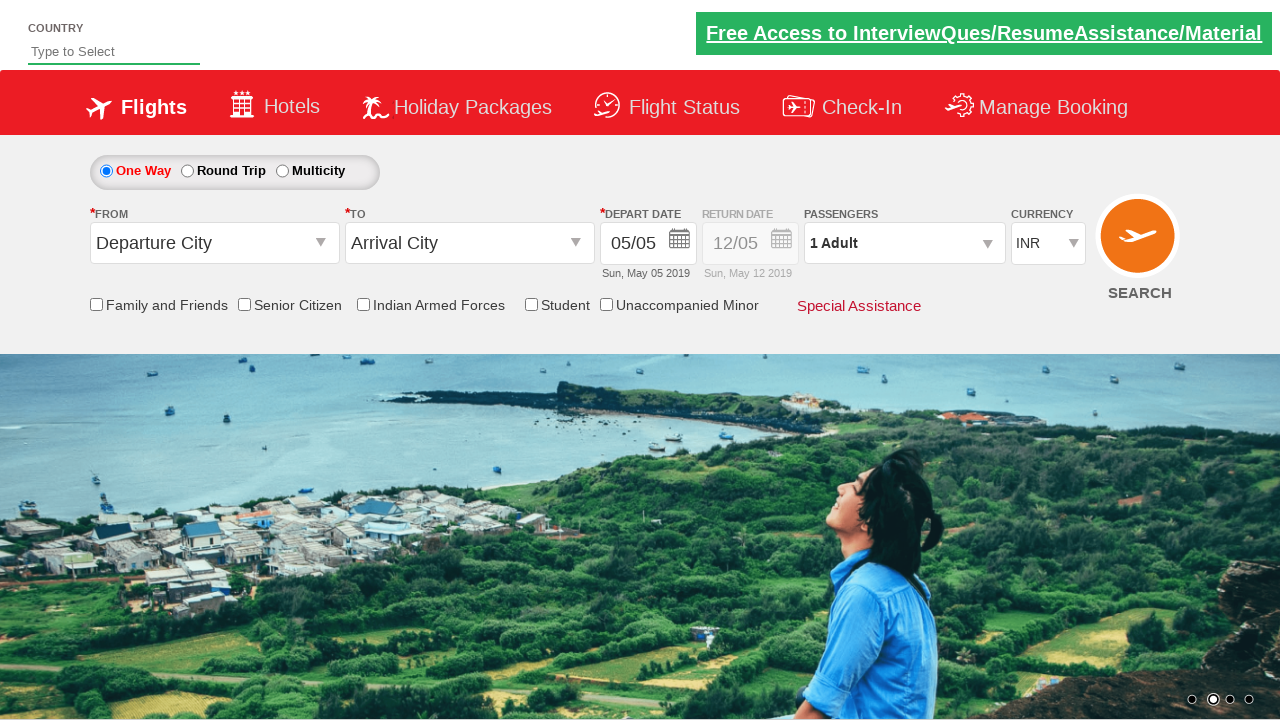

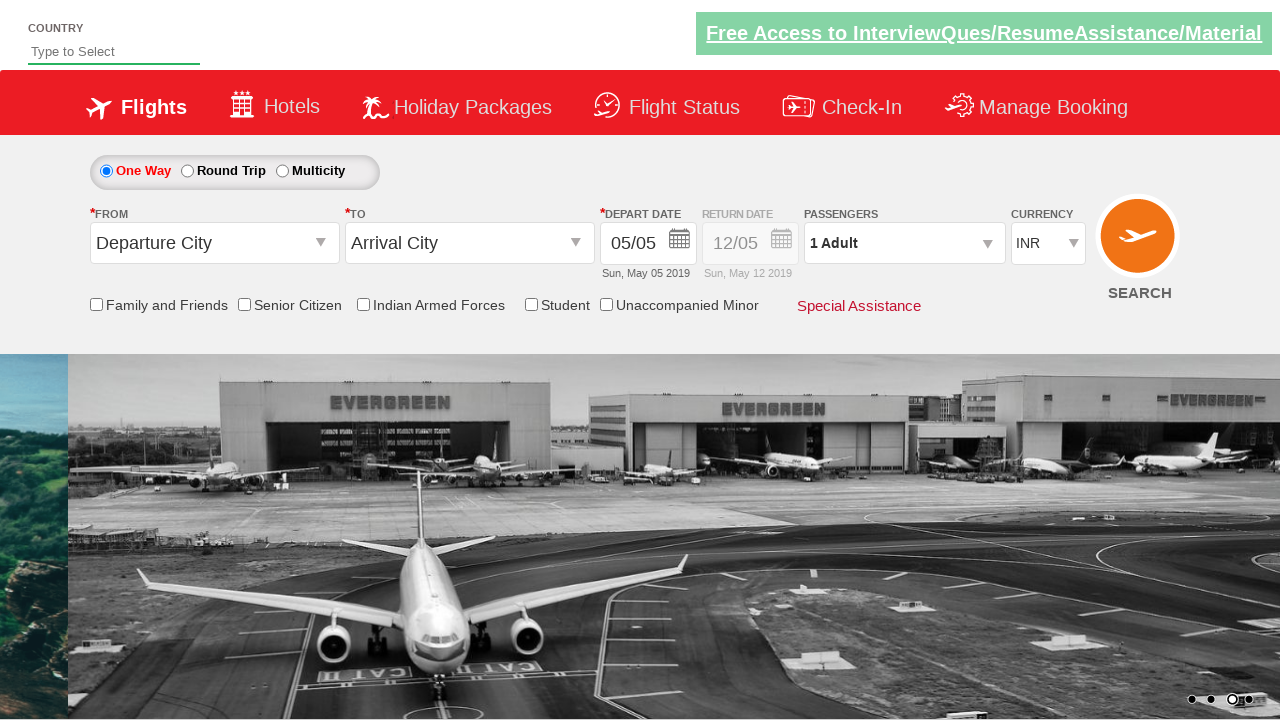